Tests a registration form by filling all required fields (marked with asterisk) and submitting, then verifying the success message

Starting URL: http://suninjuly.github.io/registration1.html

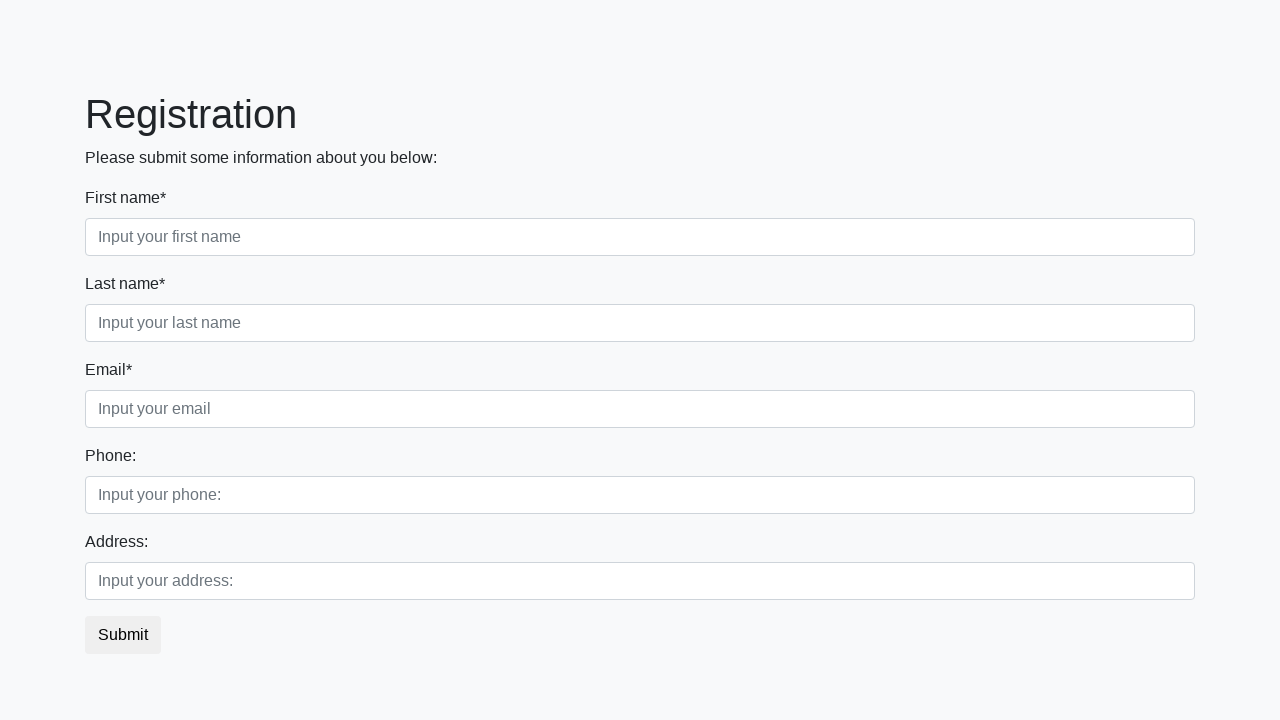

Retrieved all label elements from the page
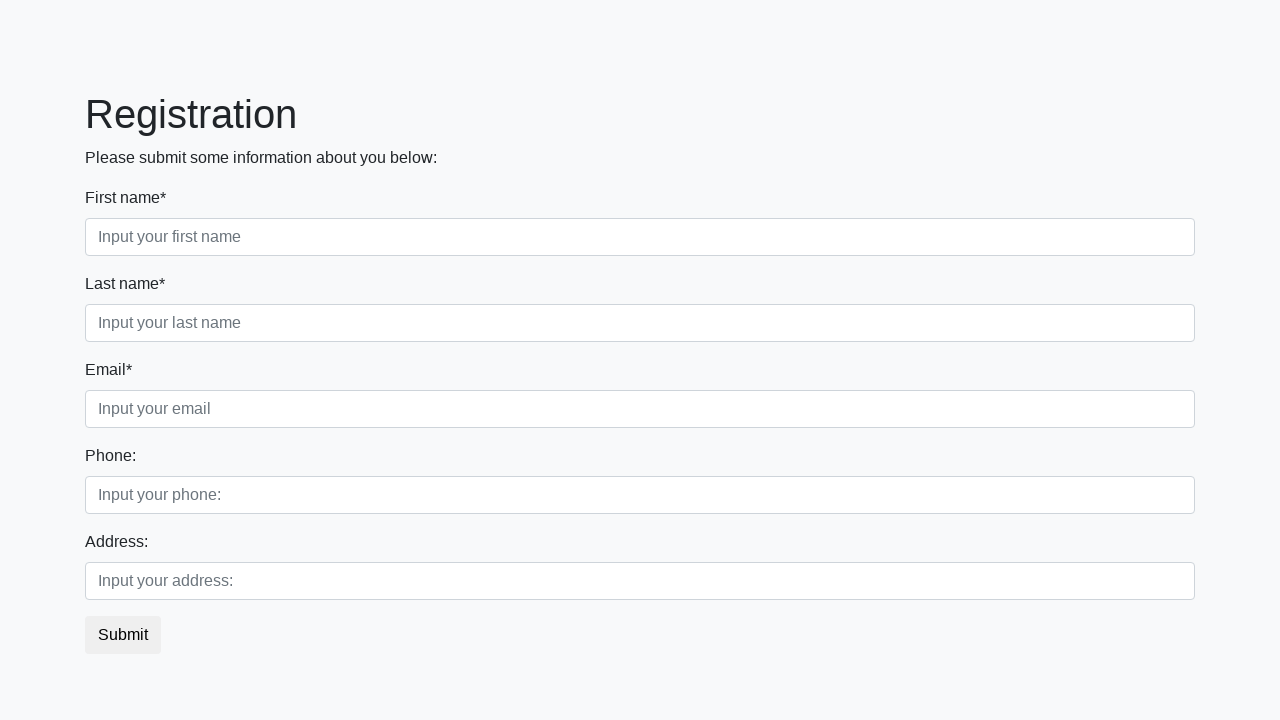

Retrieved all input elements from the page
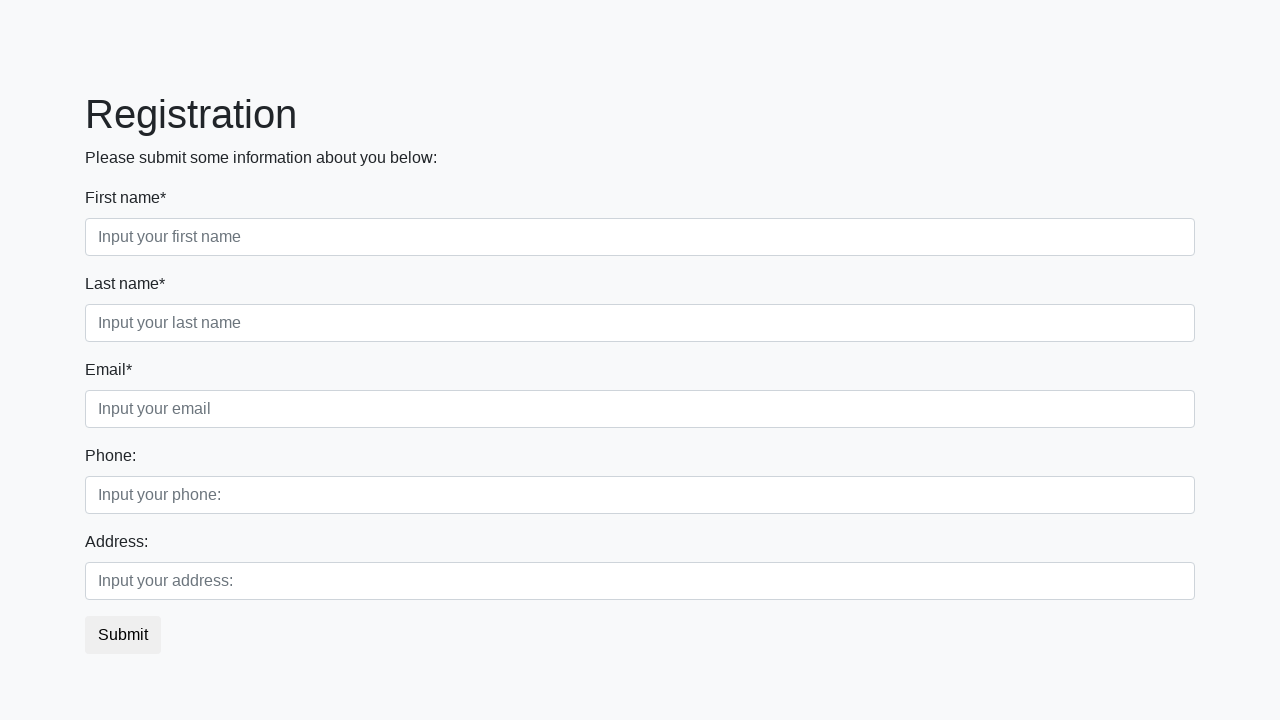

Filled required field 'First name*' with 'Required' on input >> nth=0
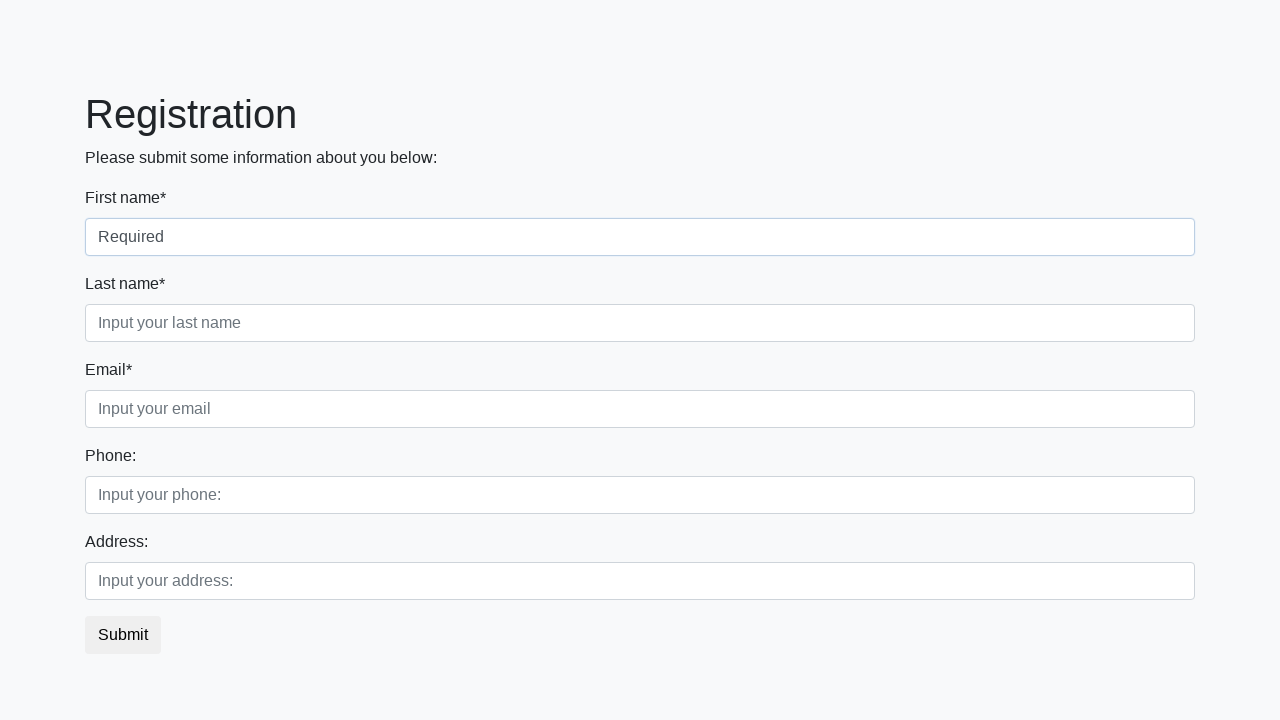

Filled required field 'Last name*' with 'Required' on input >> nth=1
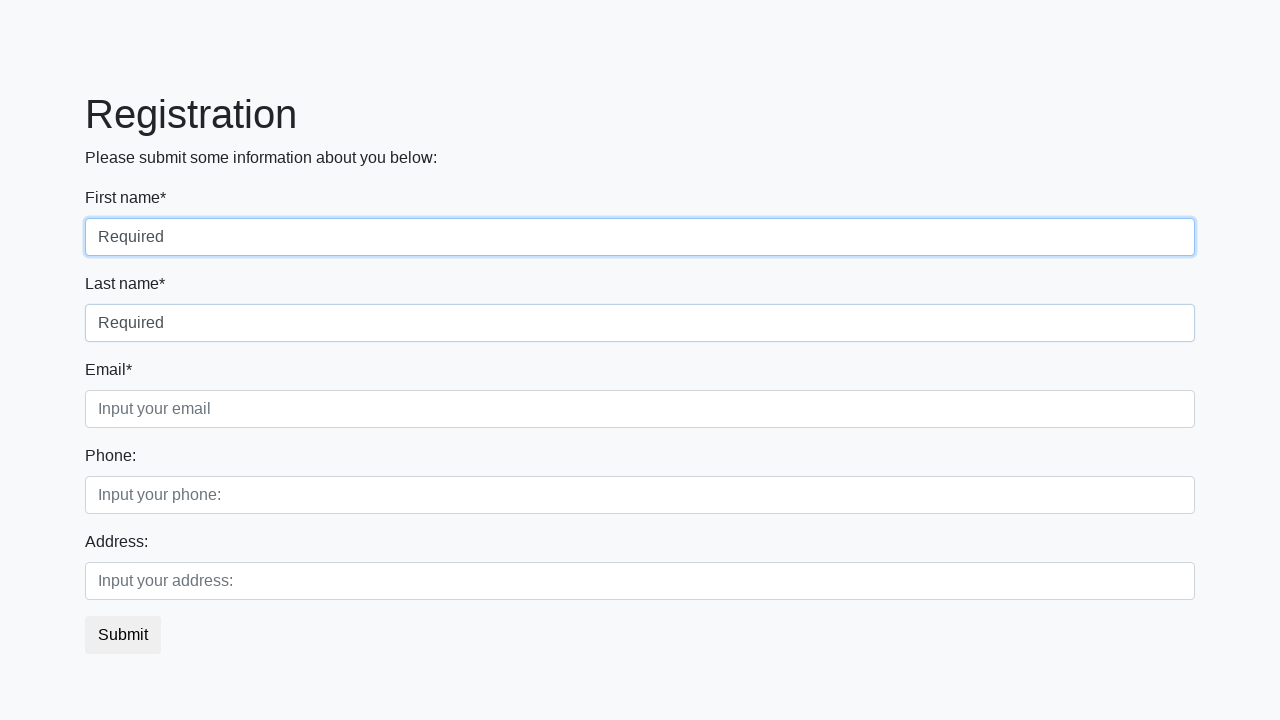

Filled required field 'Email*' with 'Required' on input >> nth=2
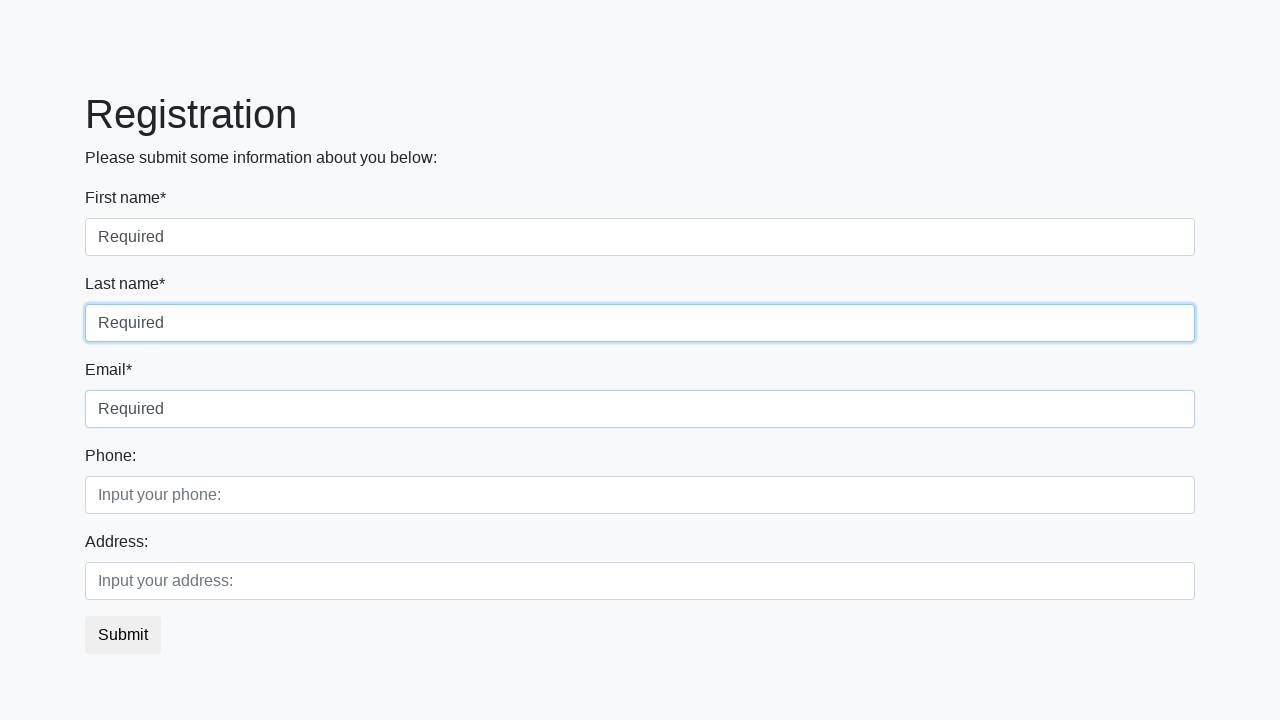

Clicked the submit button at (123, 635) on div button
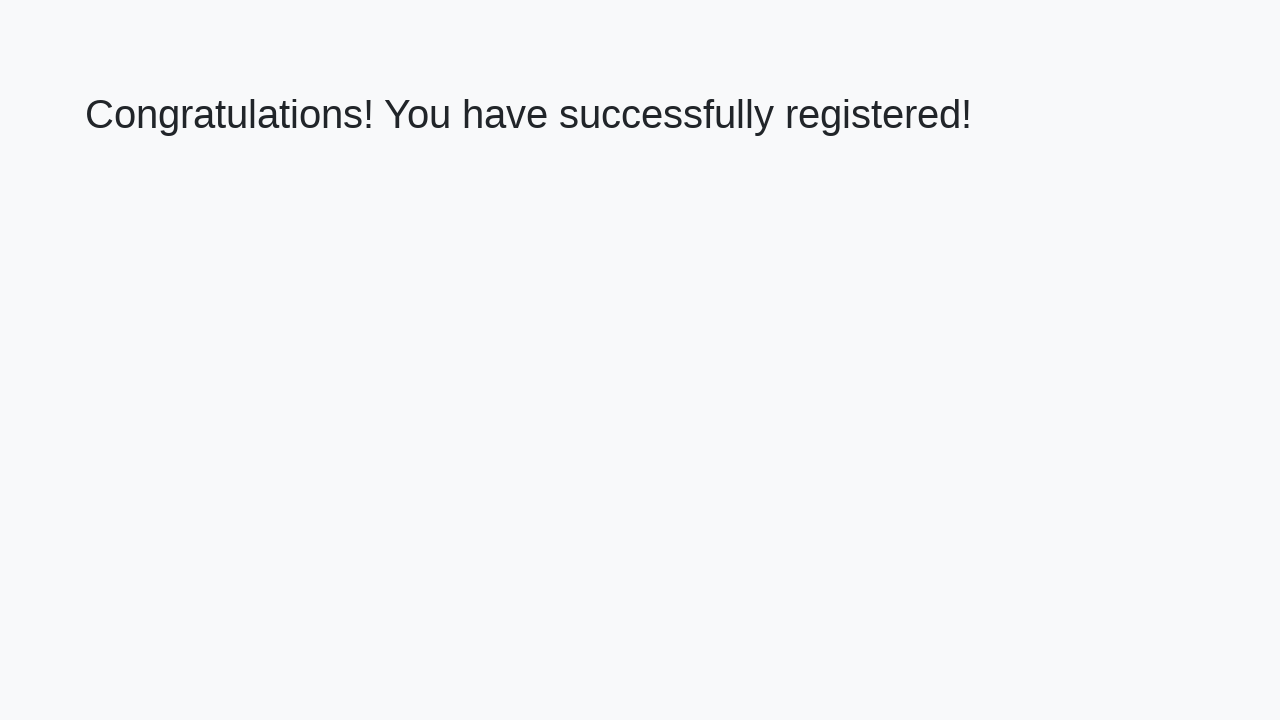

Success message heading loaded
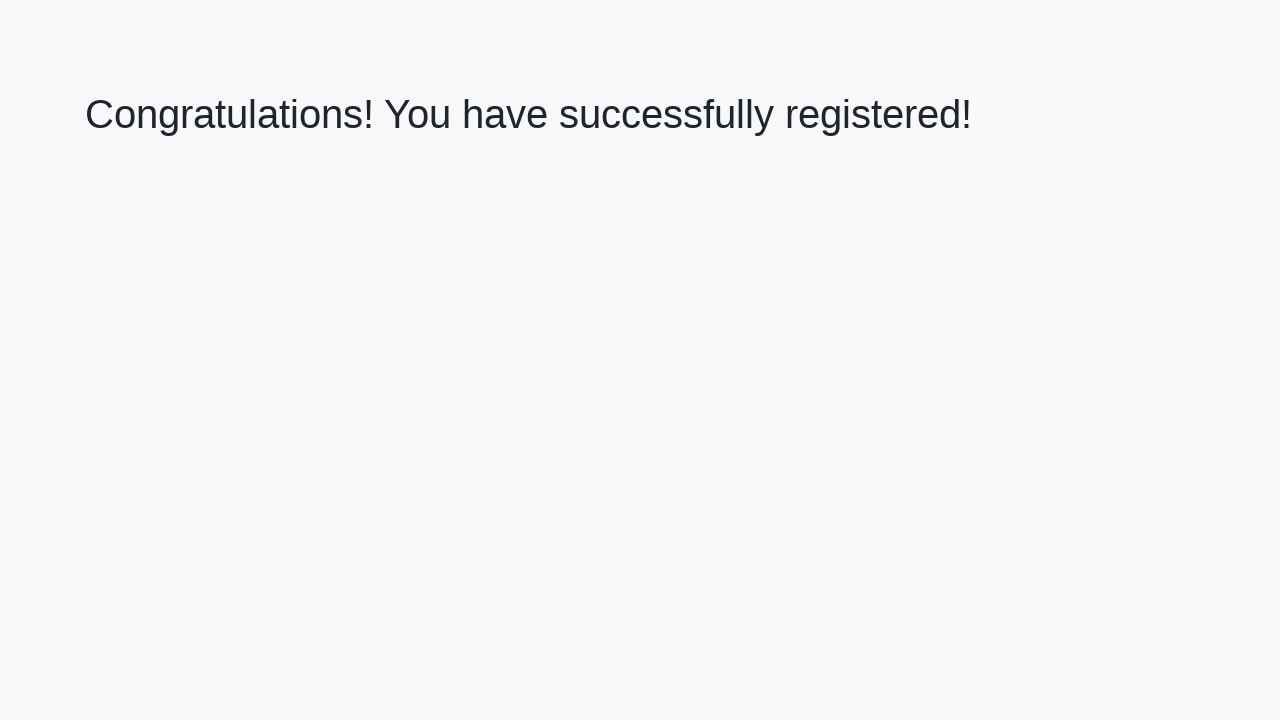

Retrieved success message text: 'Congratulations! You have successfully registered!'
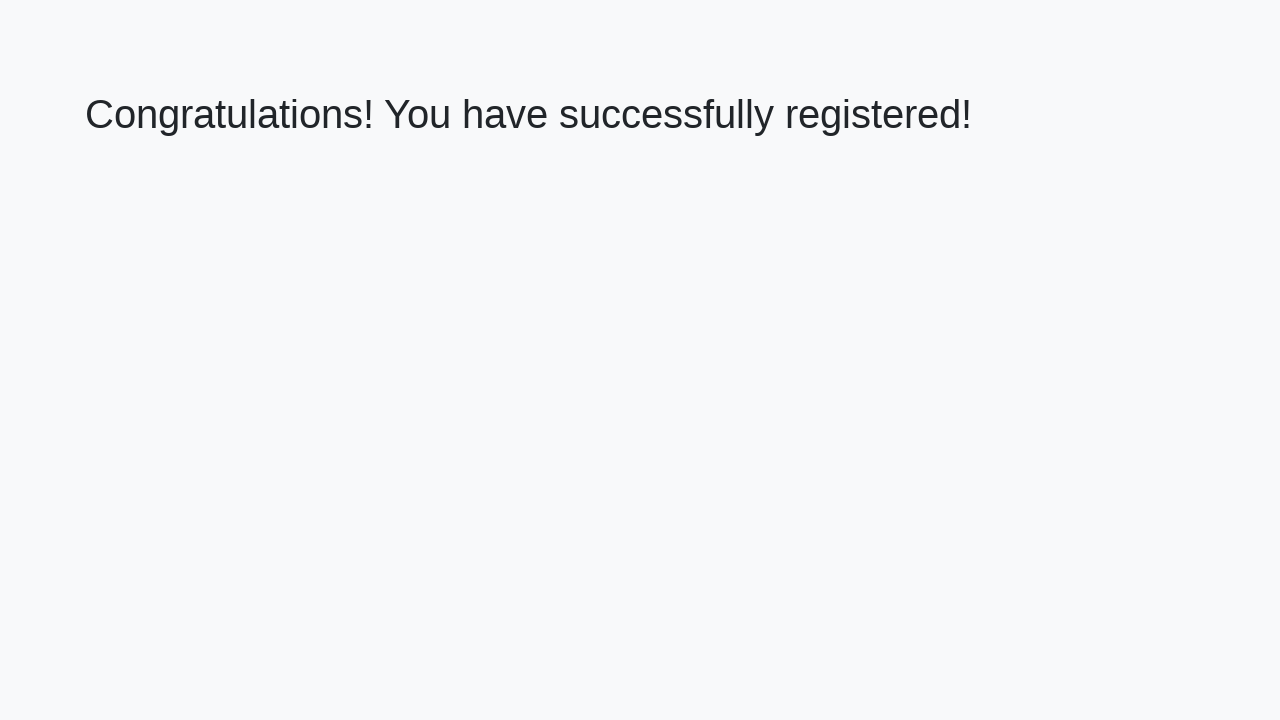

Verified that success message matches expected text
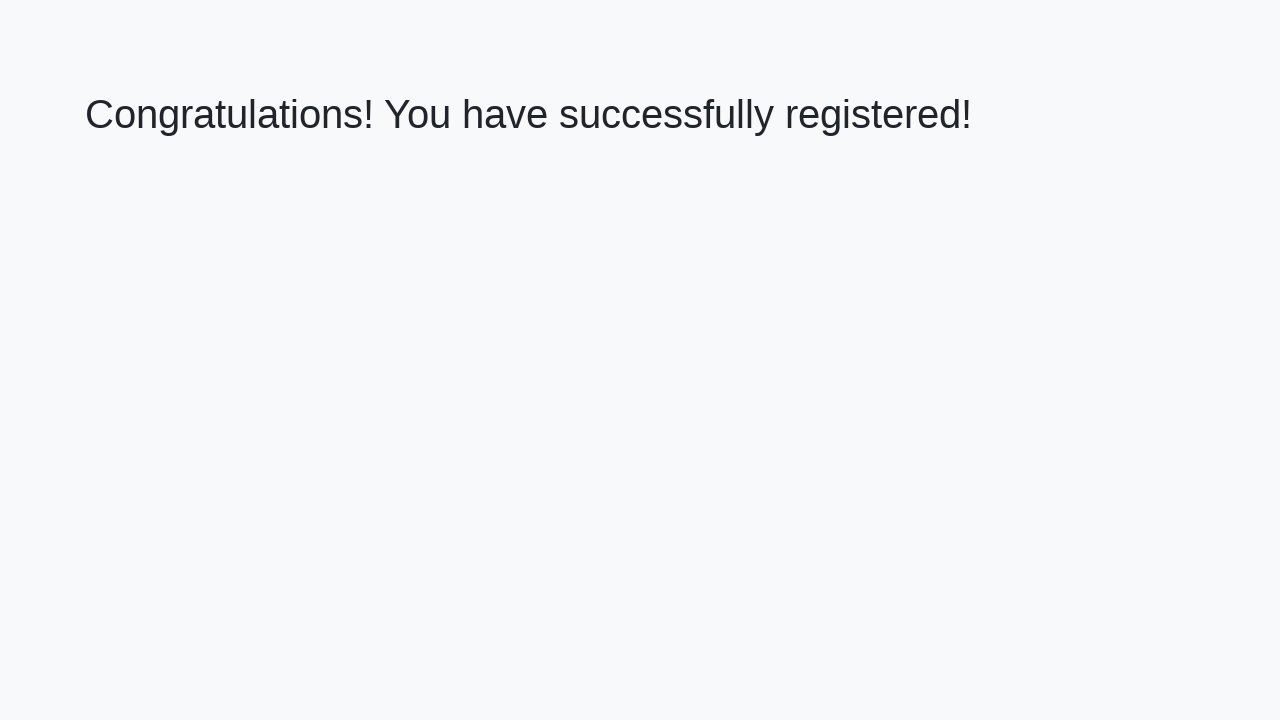

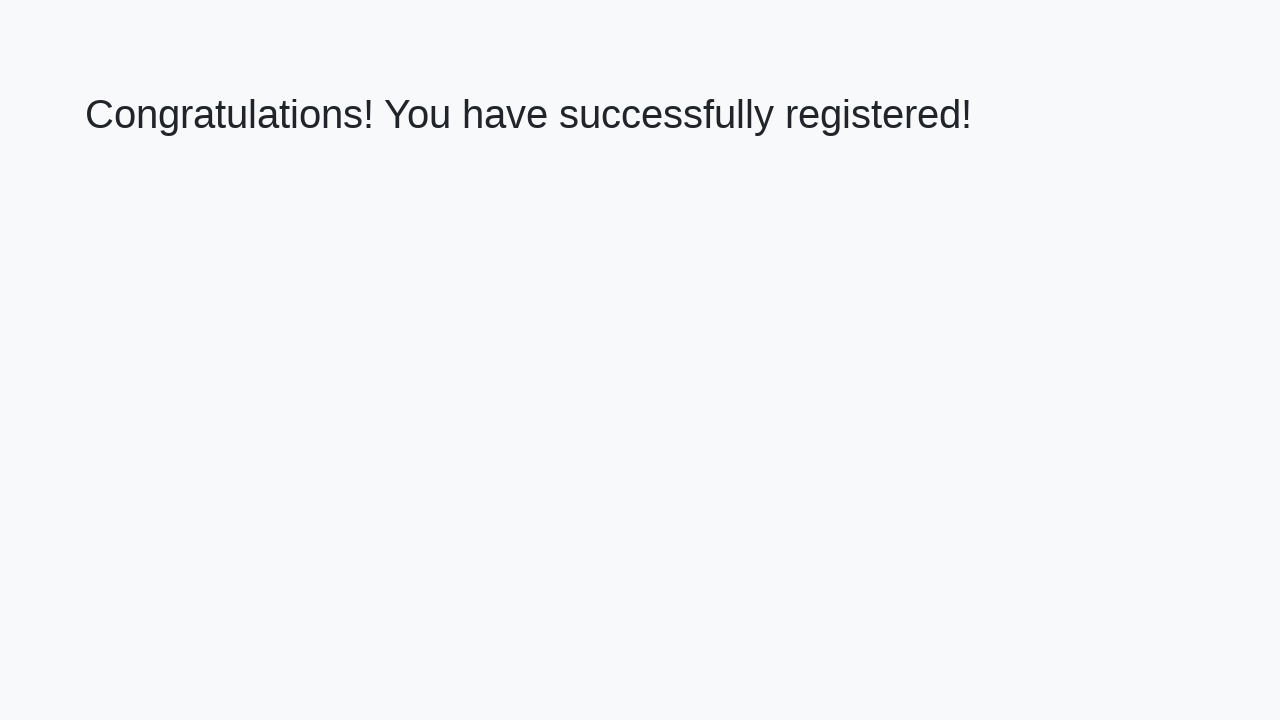